Tests browser window management by repositioning the browser window to a specific position on screen

Starting URL: https://www.flipkart.com/

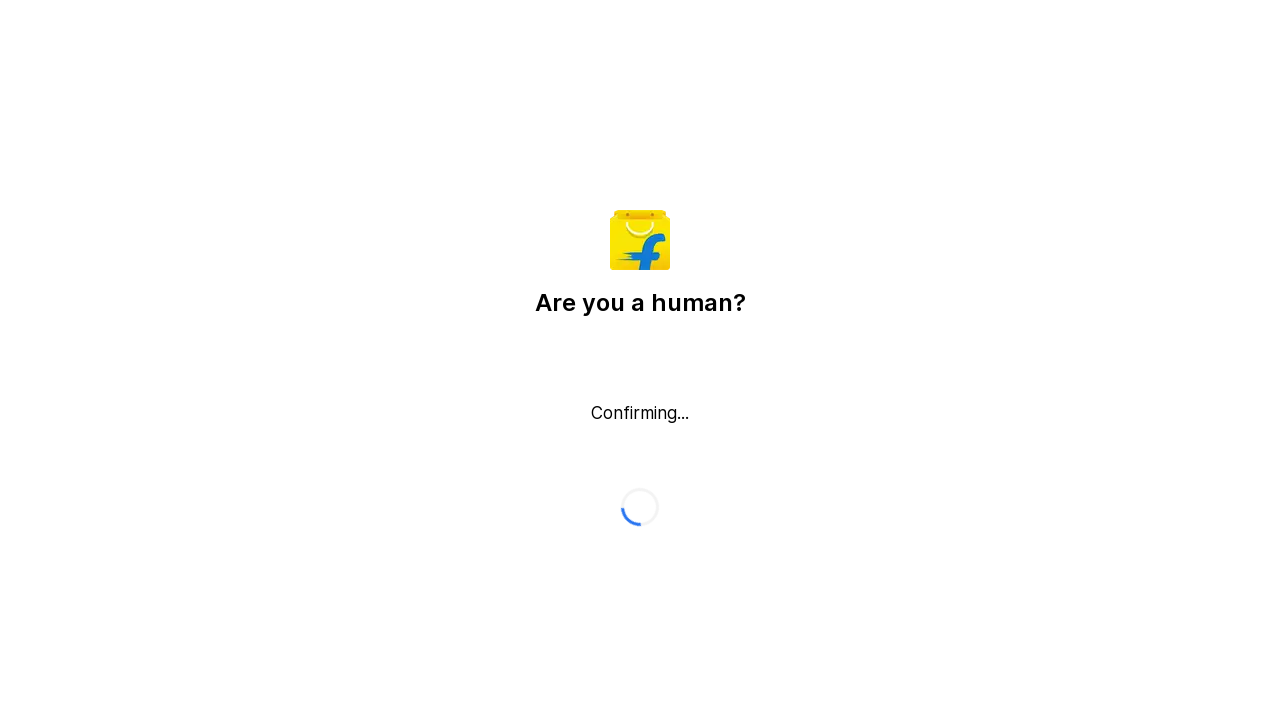

Waited for page to load with networkidle state on Flipkart homepage
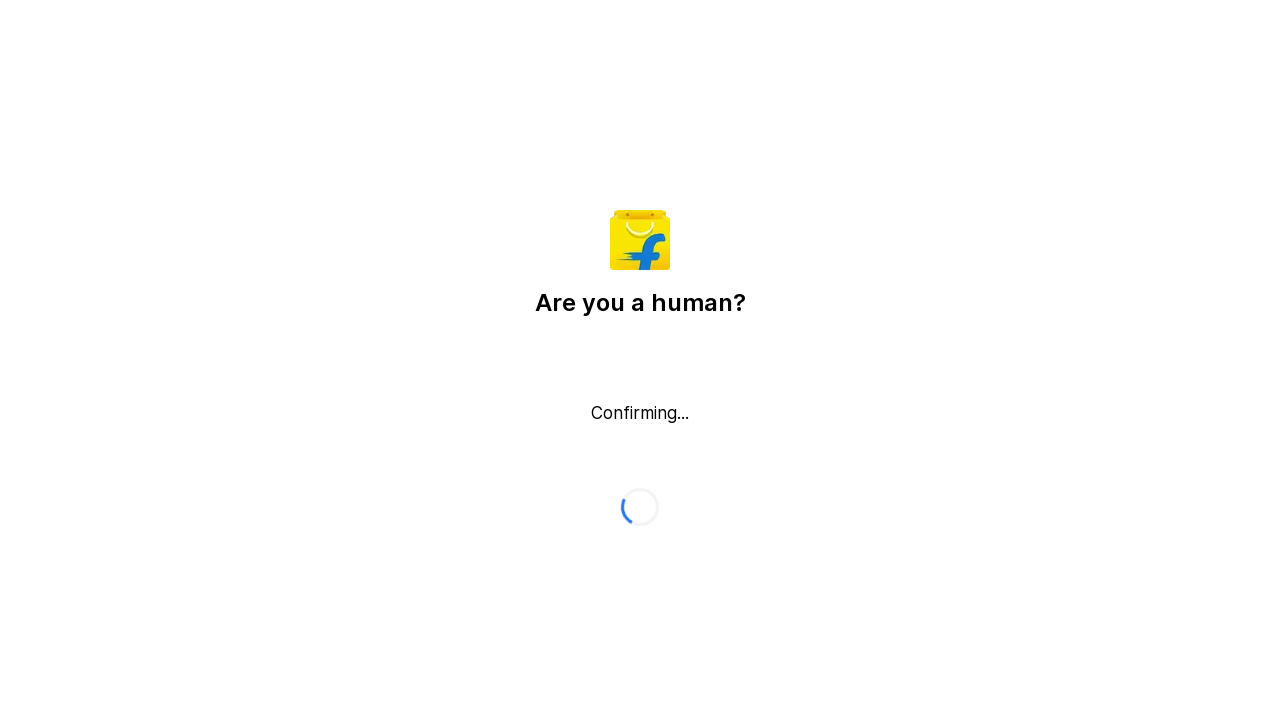

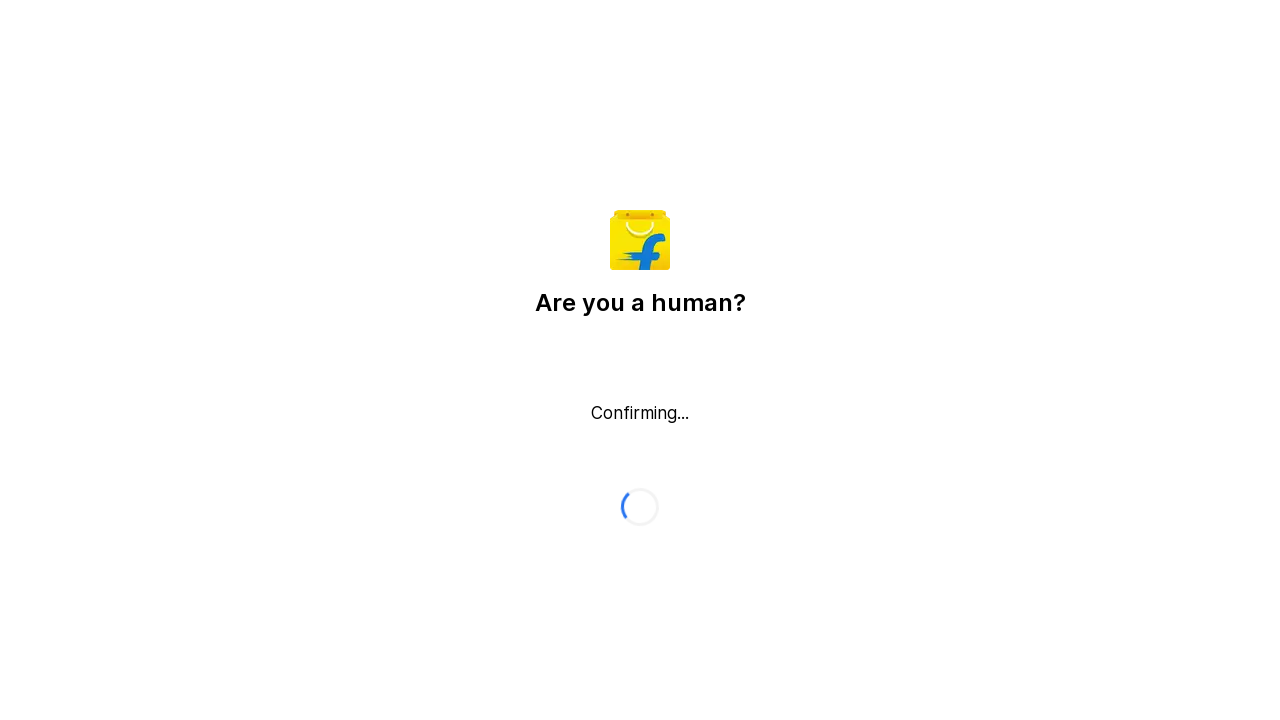